Tests auto-suggestive dropdown functionality by typing a partial search term, waiting for suggestions to appear, and selecting a specific option from the dropdown list

Starting URL: https://rahulshettyacademy.com/dropdownsPractise/

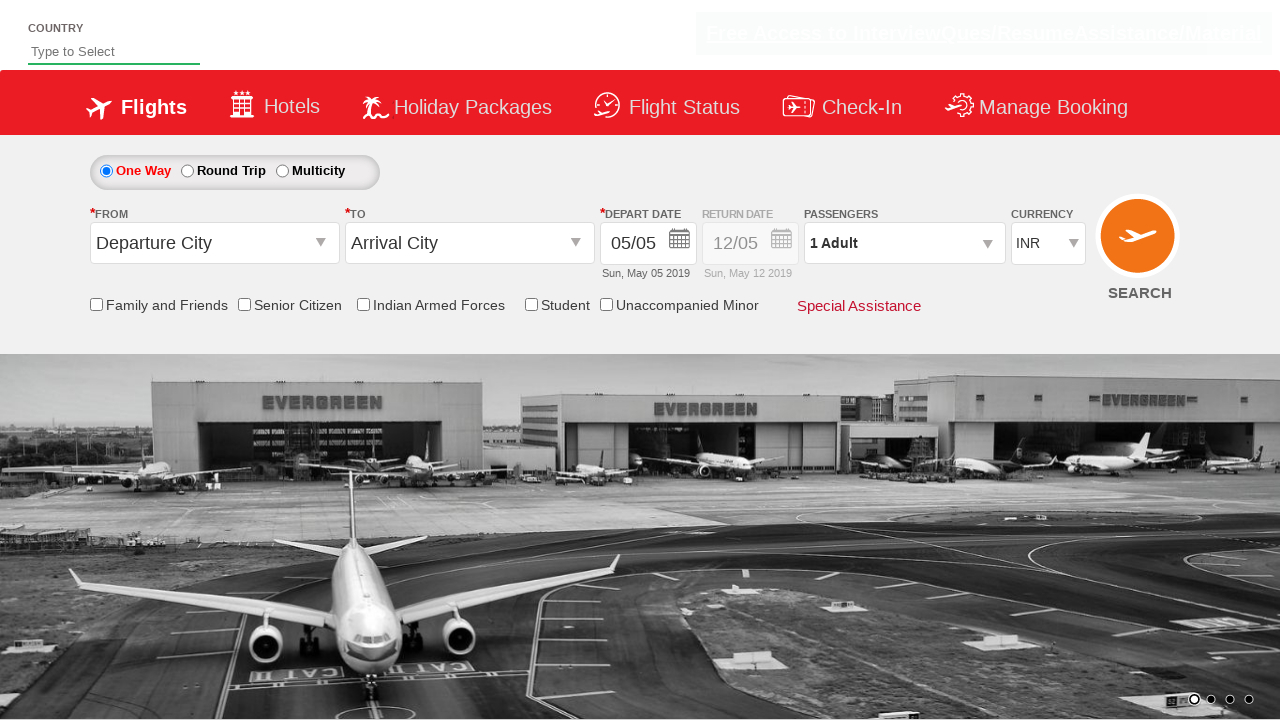

Typed 'ind' in auto-suggest input field on #autosuggest
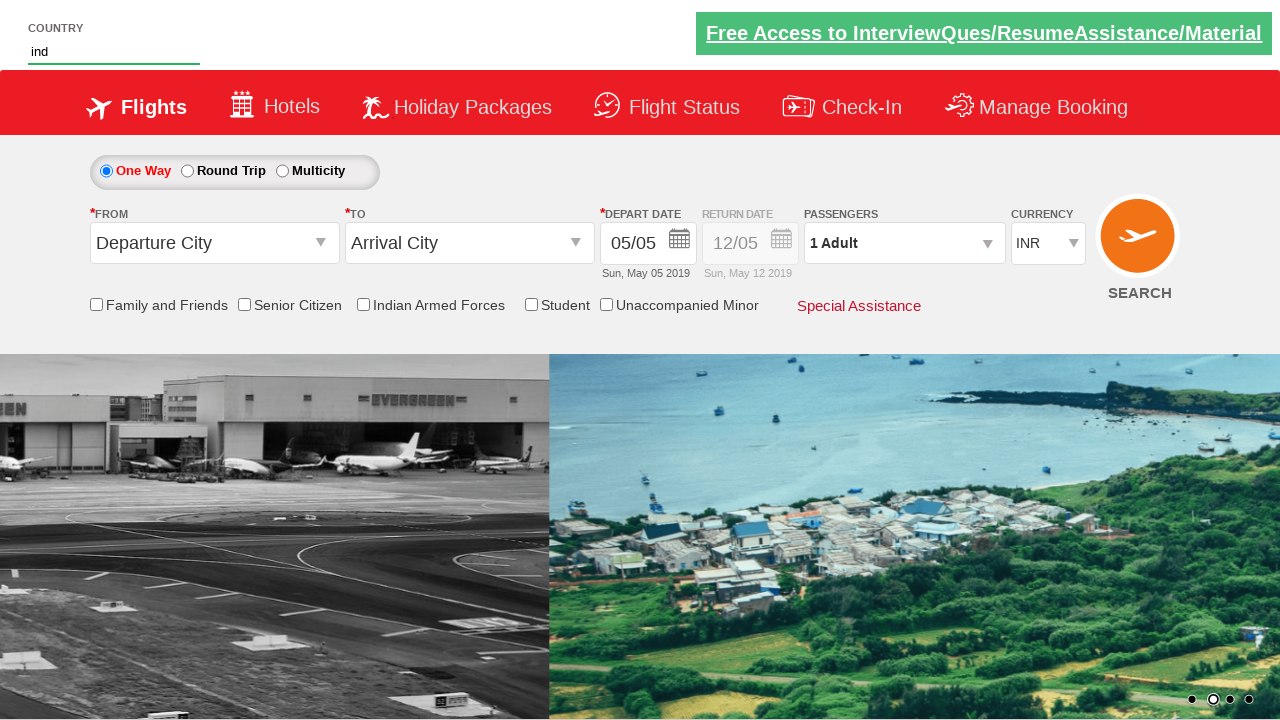

Dropdown suggestions appeared
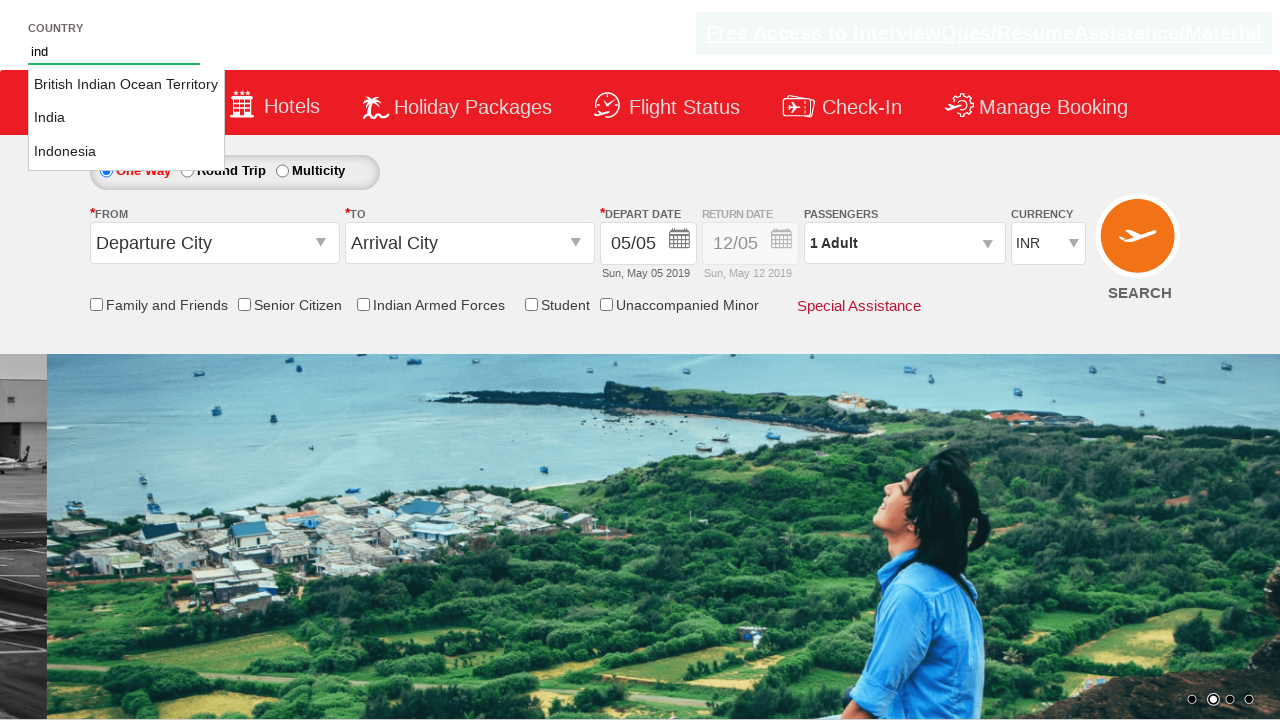

Located all suggestion options in dropdown
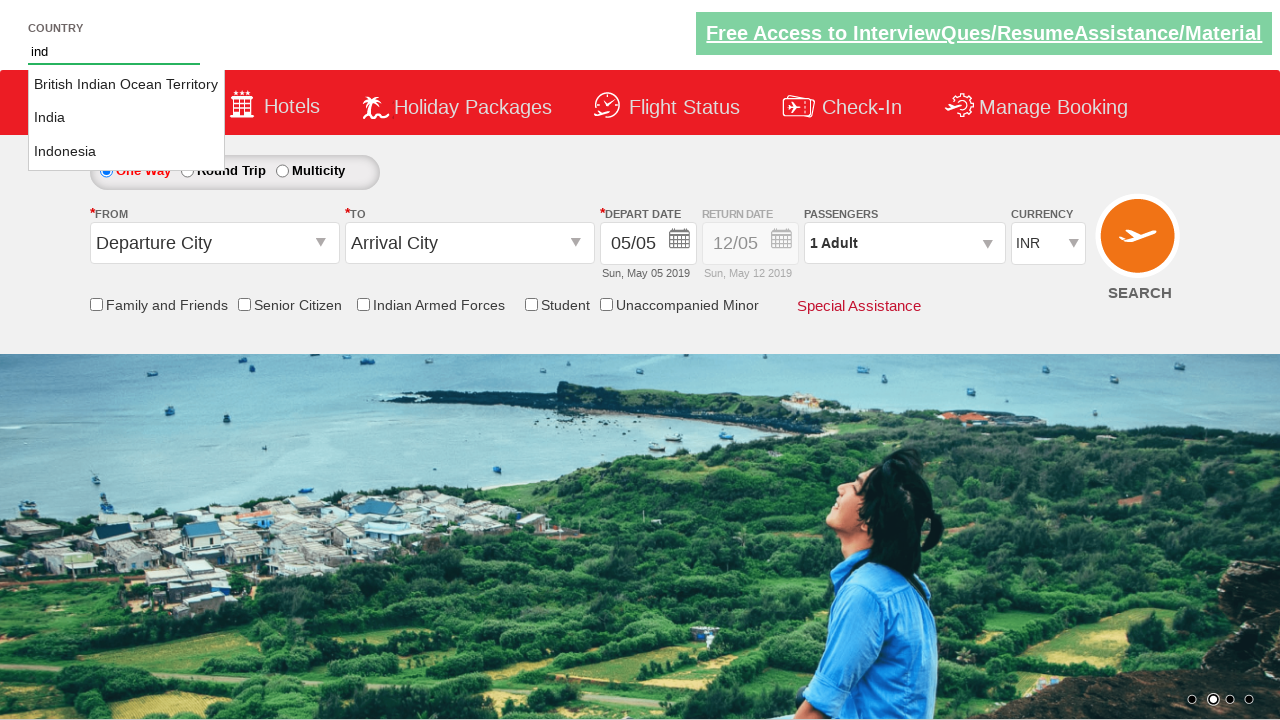

Found 3 suggestion options in dropdown
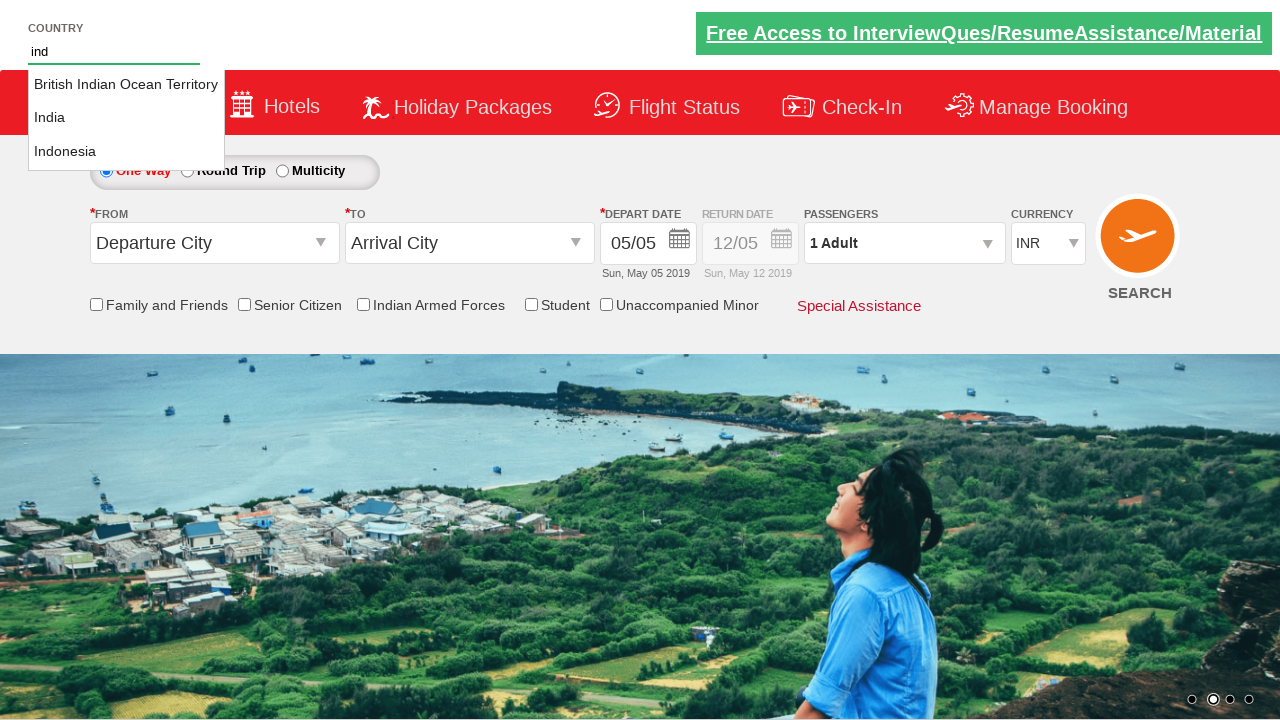

Retrieved text content from option 0: 'British Indian Ocean Territory'
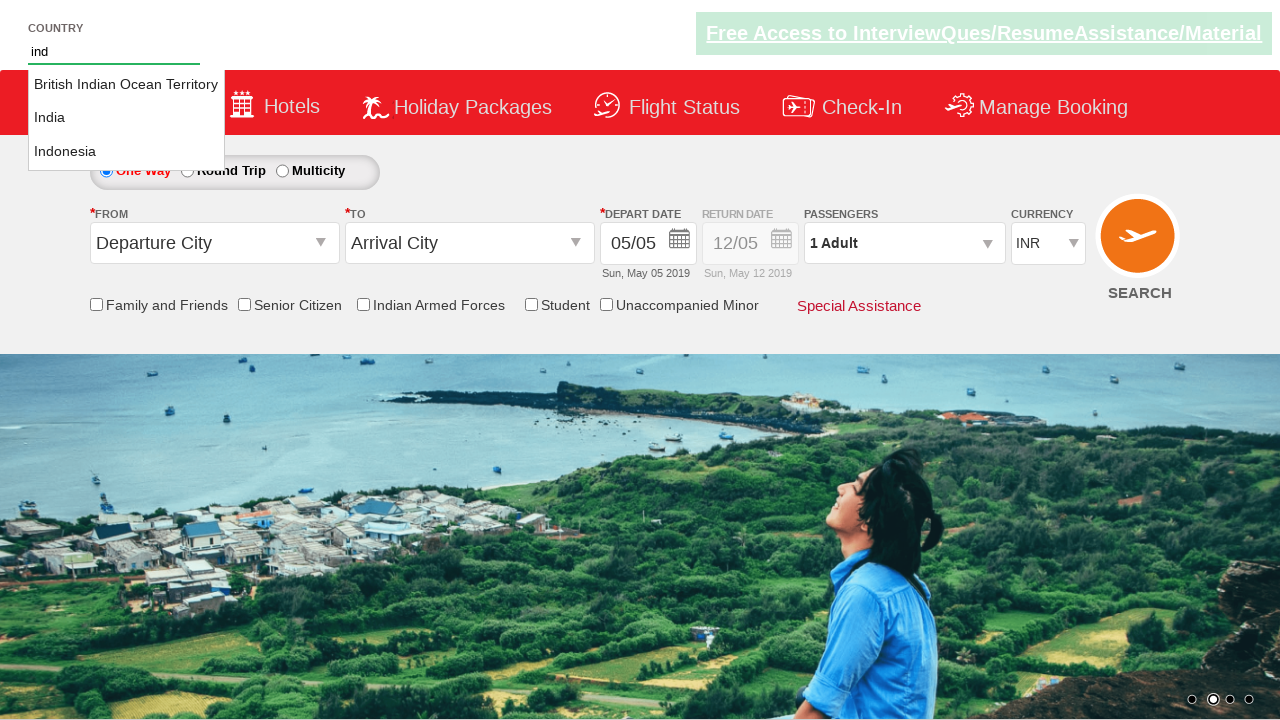

Retrieved text content from option 1: 'India'
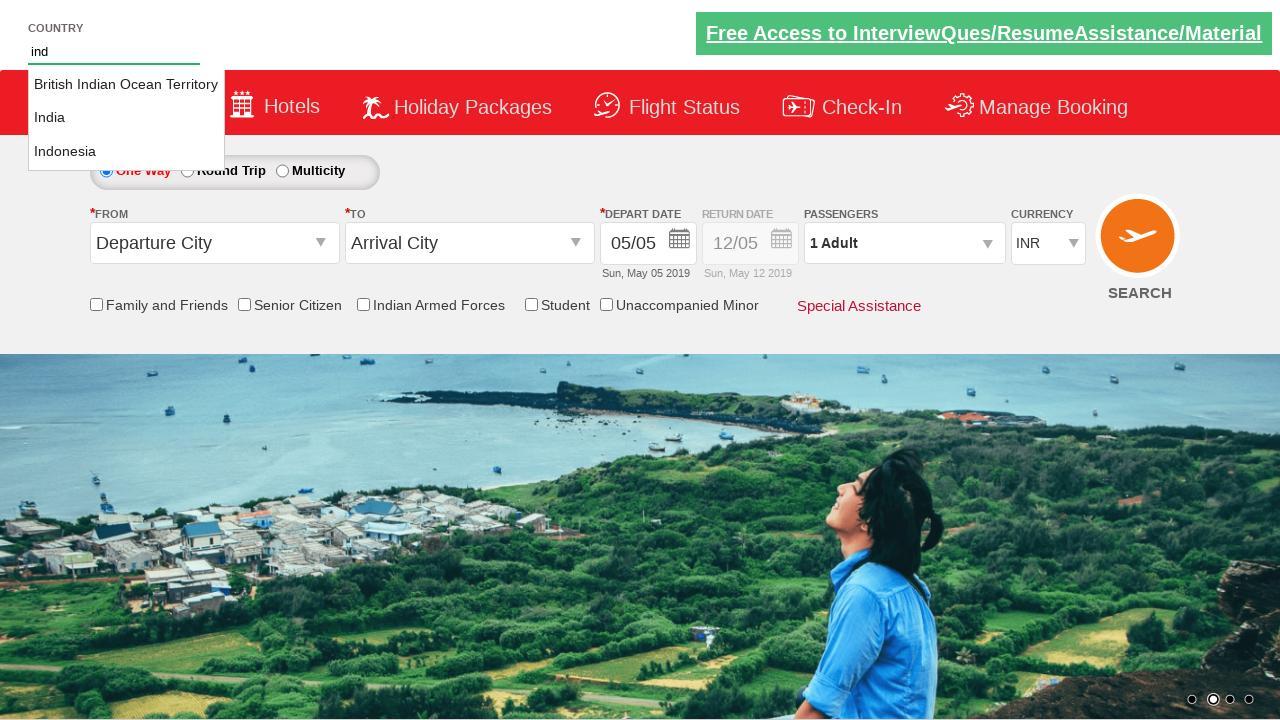

Clicked on 'India' option from dropdown suggestions at (126, 118) on li.ui-menu-item a >> nth=1
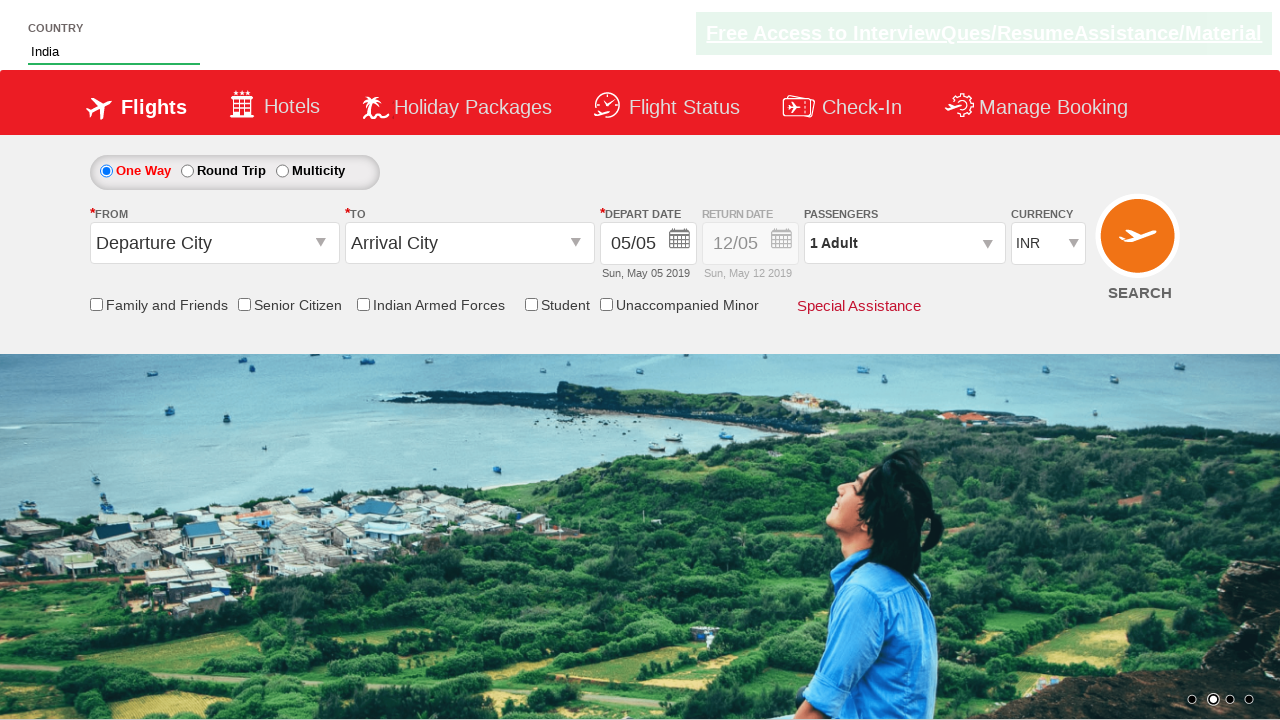

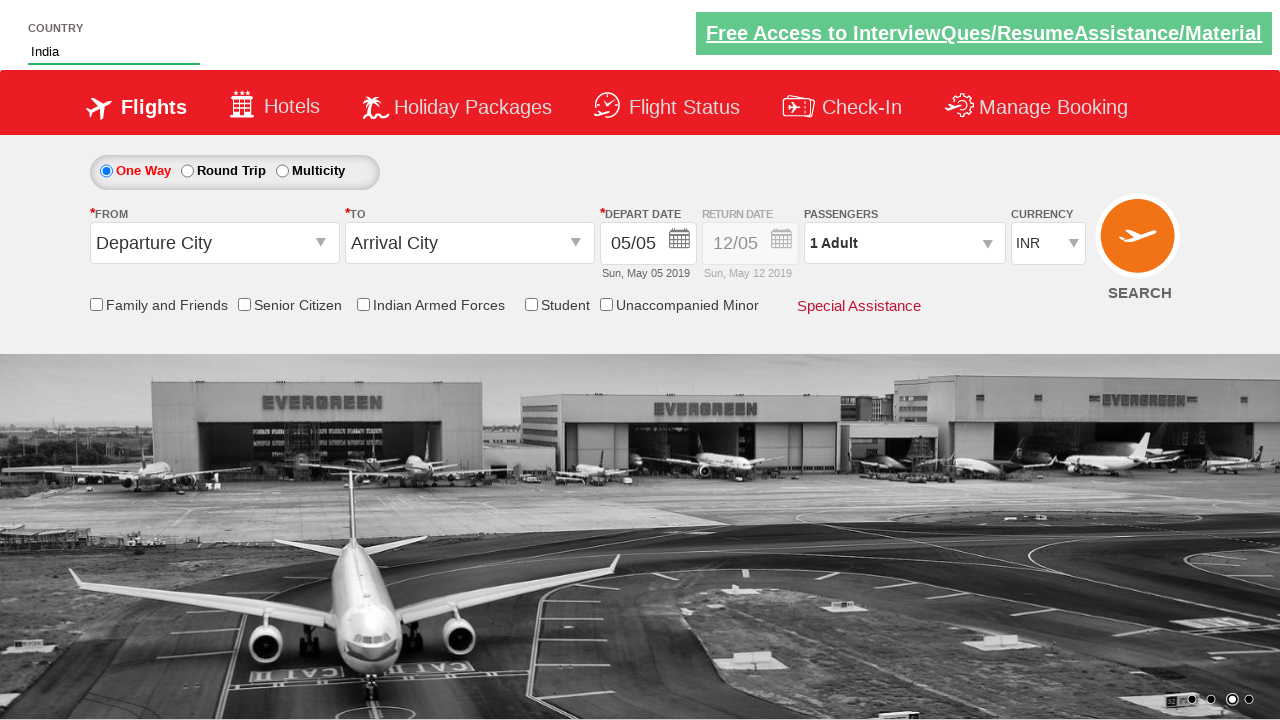